Tests selecting and deselecting checkboxes by clicking them and verifying their states

Starting URL: https://kristinek.github.io/site/examples/actions

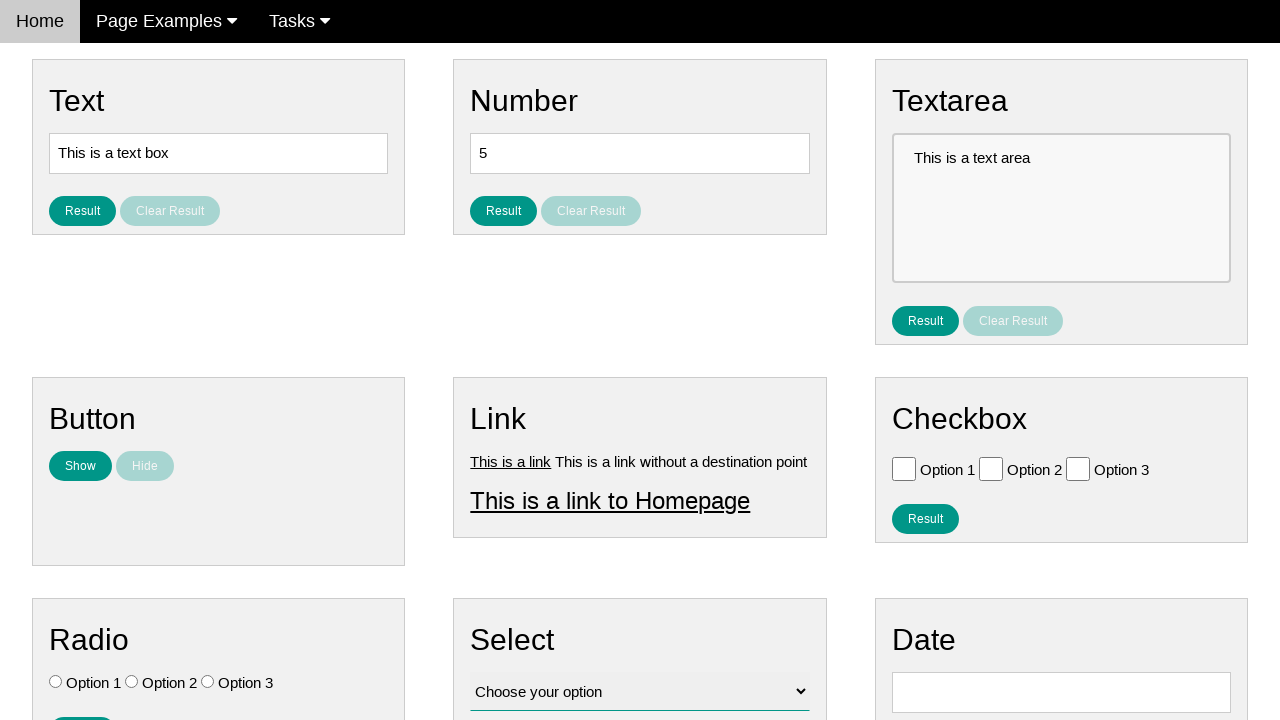

Located all checkboxes on the page
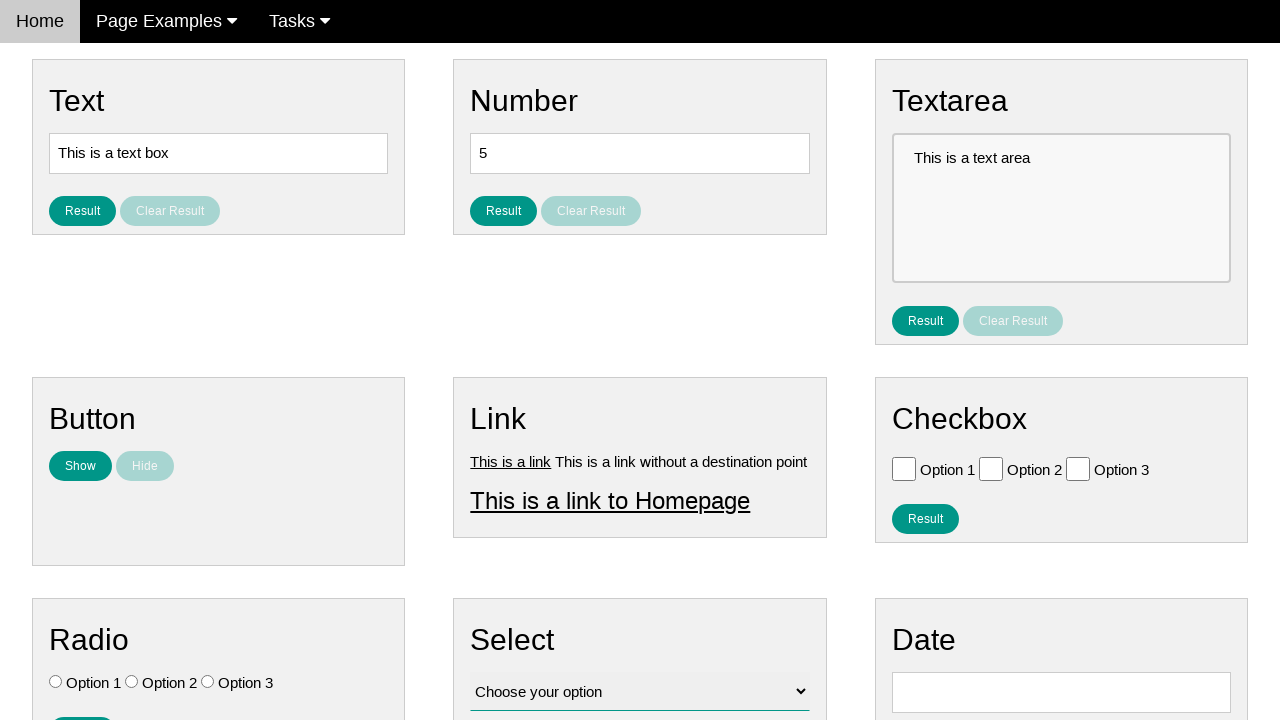

Counted 3 checkboxes
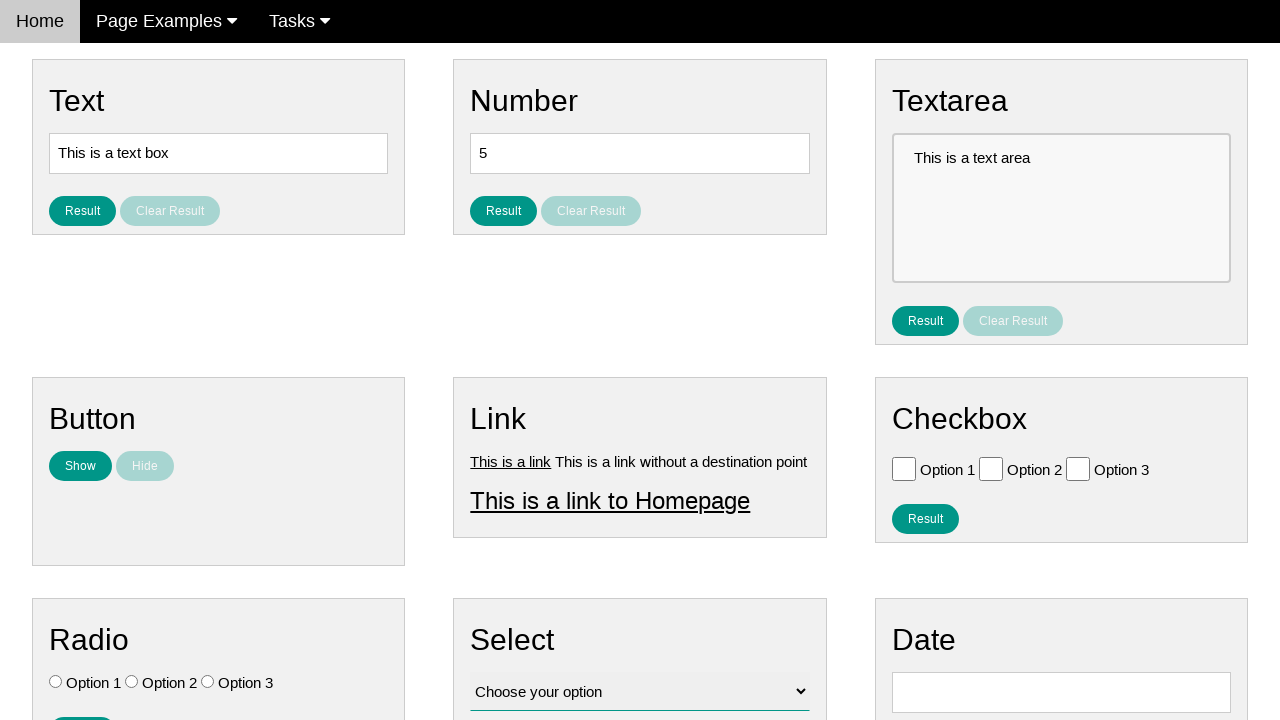

Clicked checkbox 1 to select it at (904, 468) on .w3-check[type='checkbox'] >> nth=0
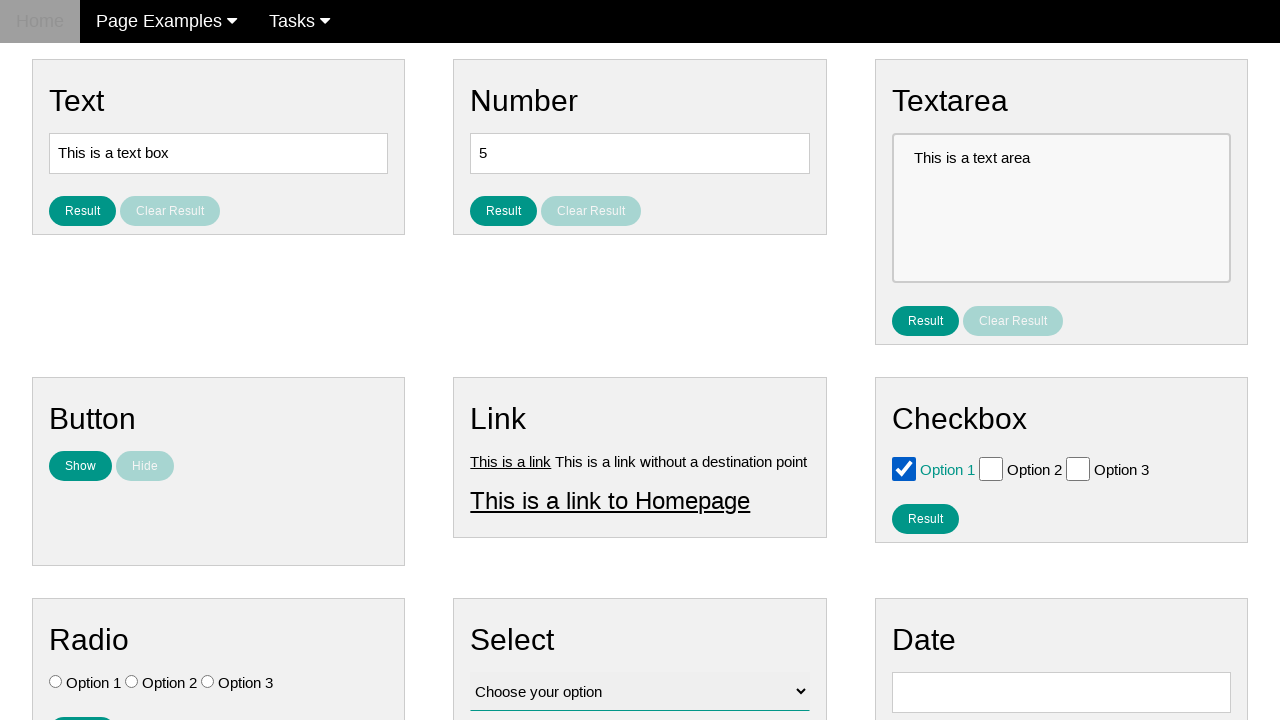

Clicked checkbox 1 again to deselect it at (904, 468) on .w3-check[type='checkbox'] >> nth=0
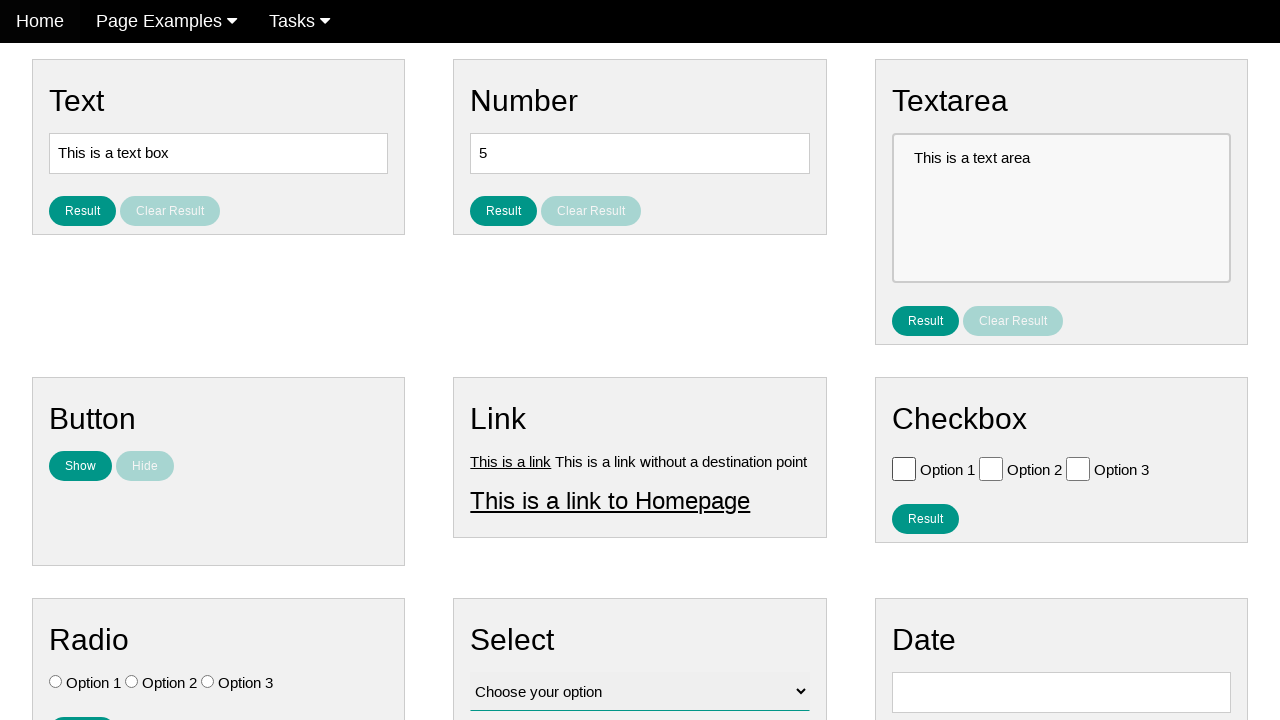

Clicked checkbox 2 to select it at (991, 468) on .w3-check[type='checkbox'] >> nth=1
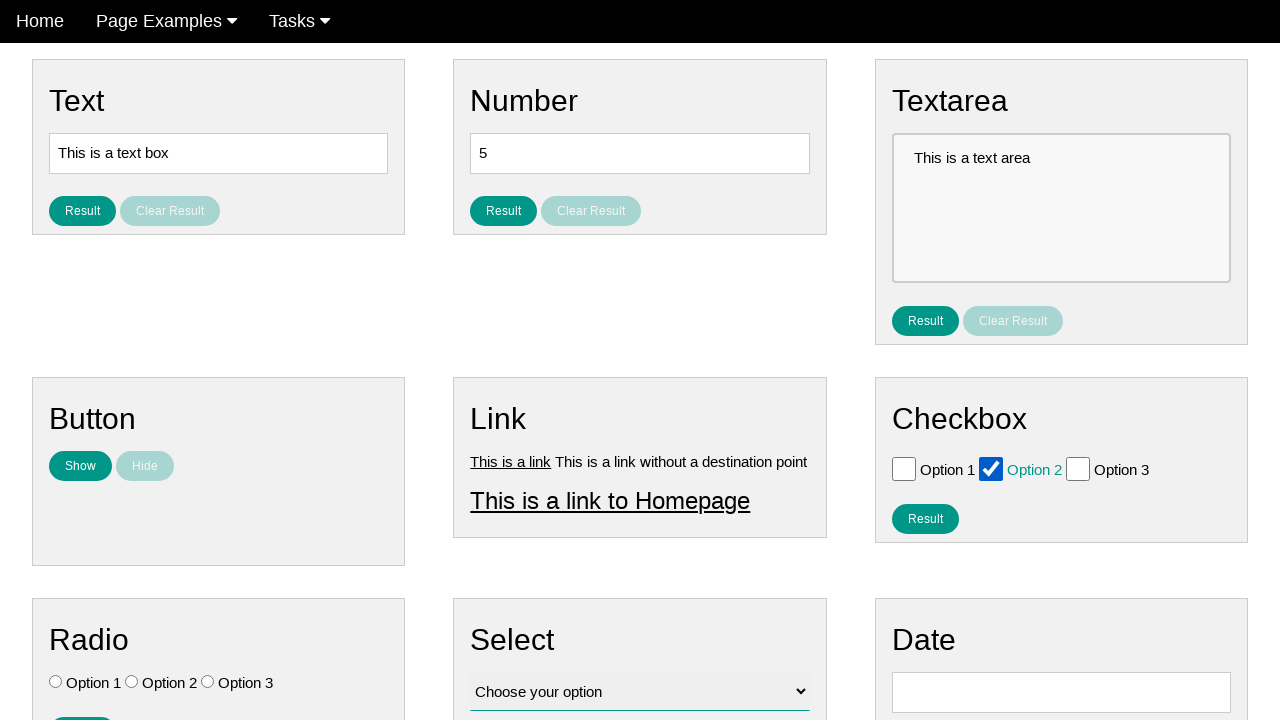

Clicked checkbox 2 again to deselect it at (991, 468) on .w3-check[type='checkbox'] >> nth=1
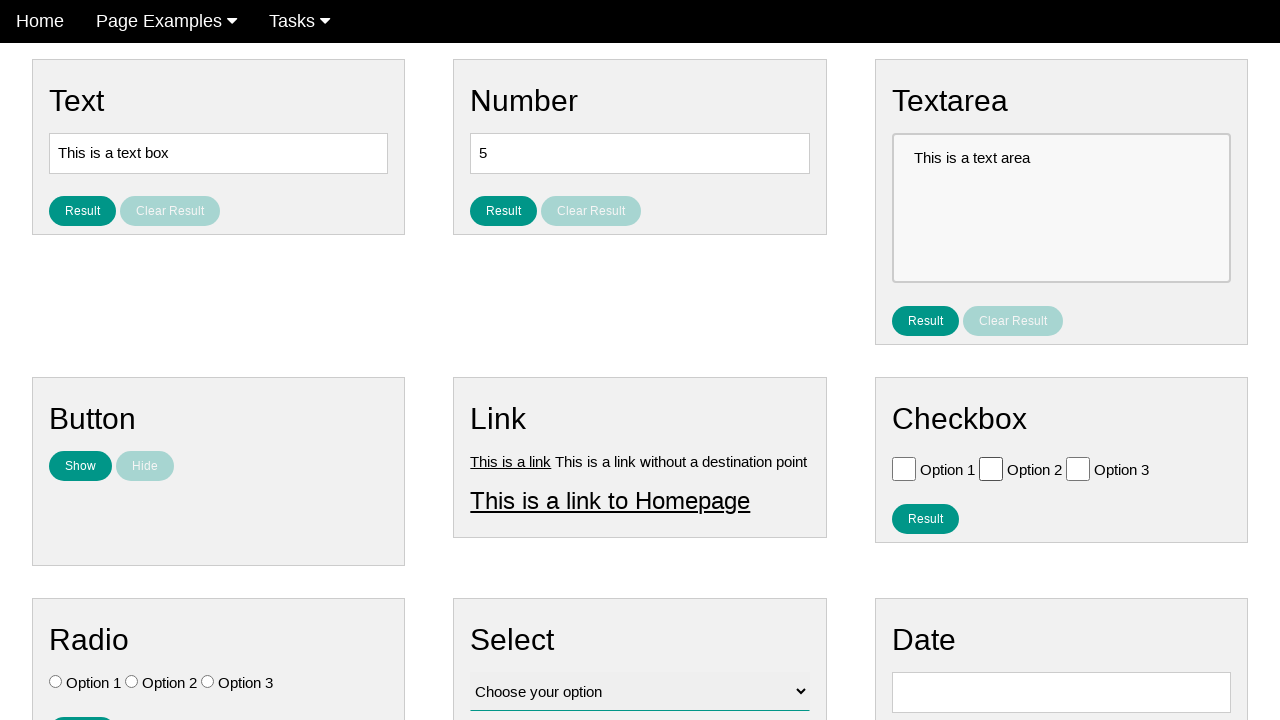

Clicked checkbox 3 to select it at (1078, 468) on .w3-check[type='checkbox'] >> nth=2
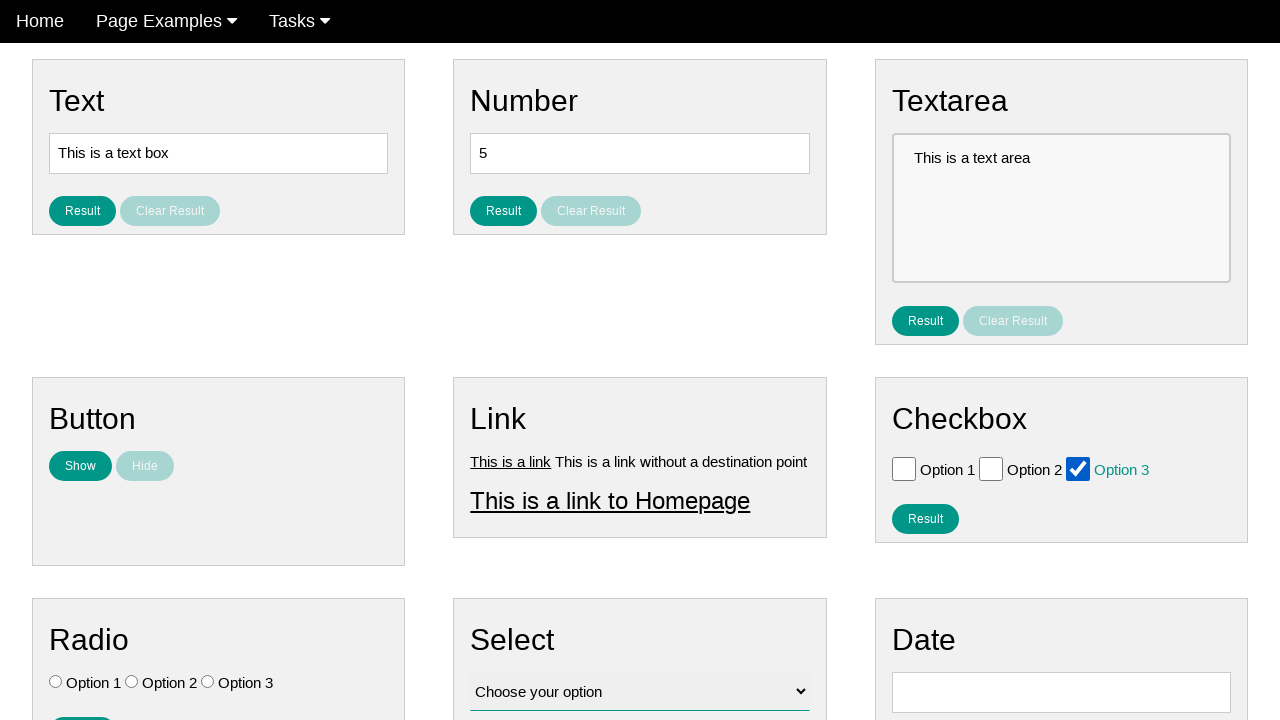

Clicked checkbox 3 again to deselect it at (1078, 468) on .w3-check[type='checkbox'] >> nth=2
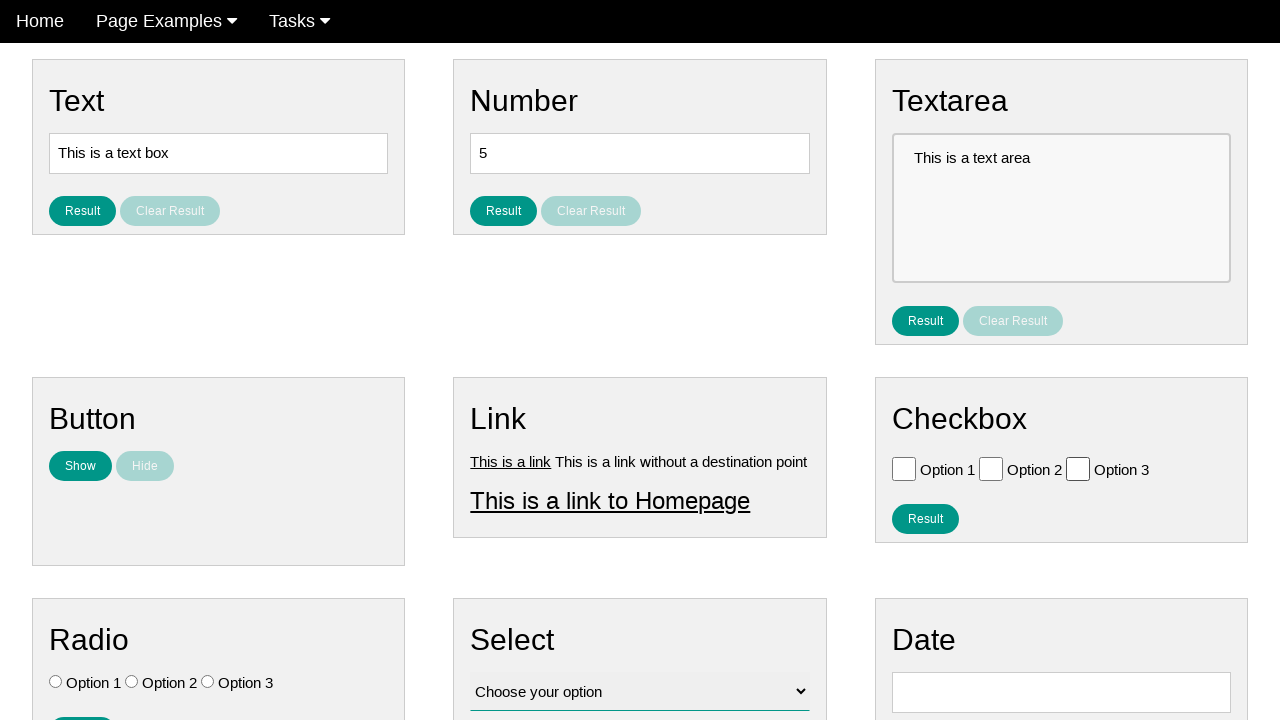

Located checkbox with value 'Option 3'
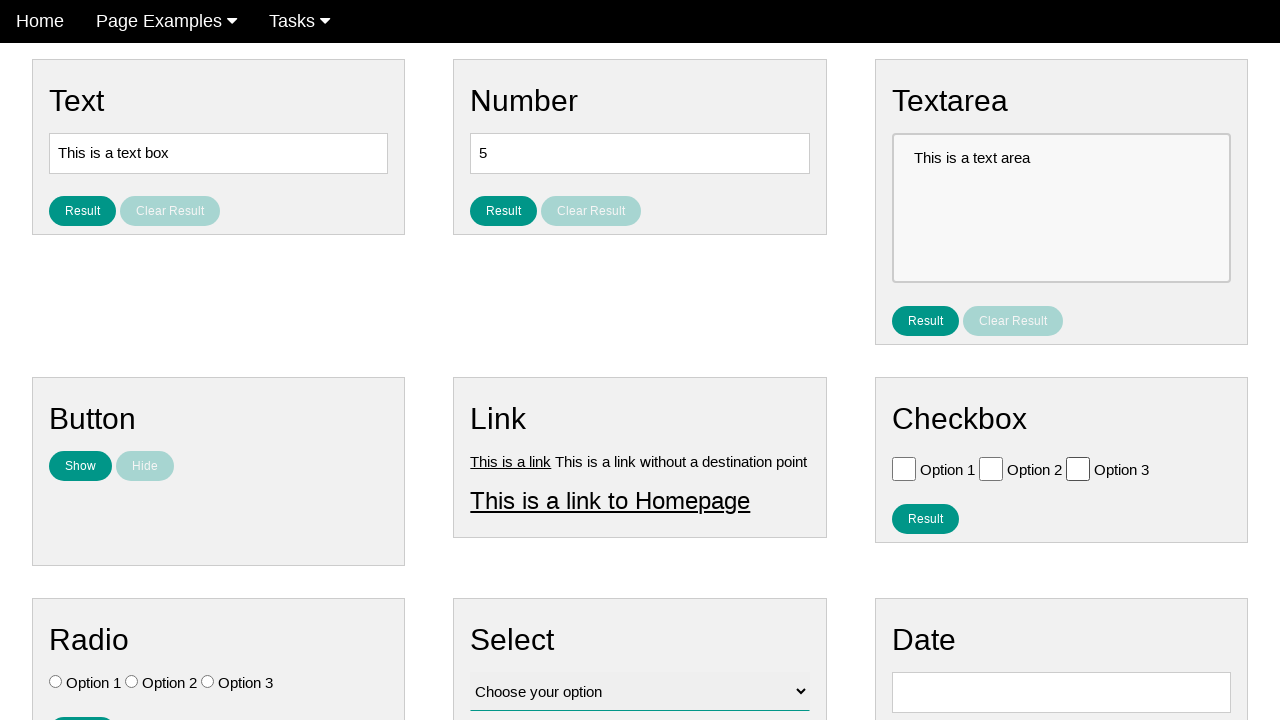

Clicked checkbox 'Option 3' to select it at (1078, 468) on .w3-check[value='Option 3'][type='checkbox']
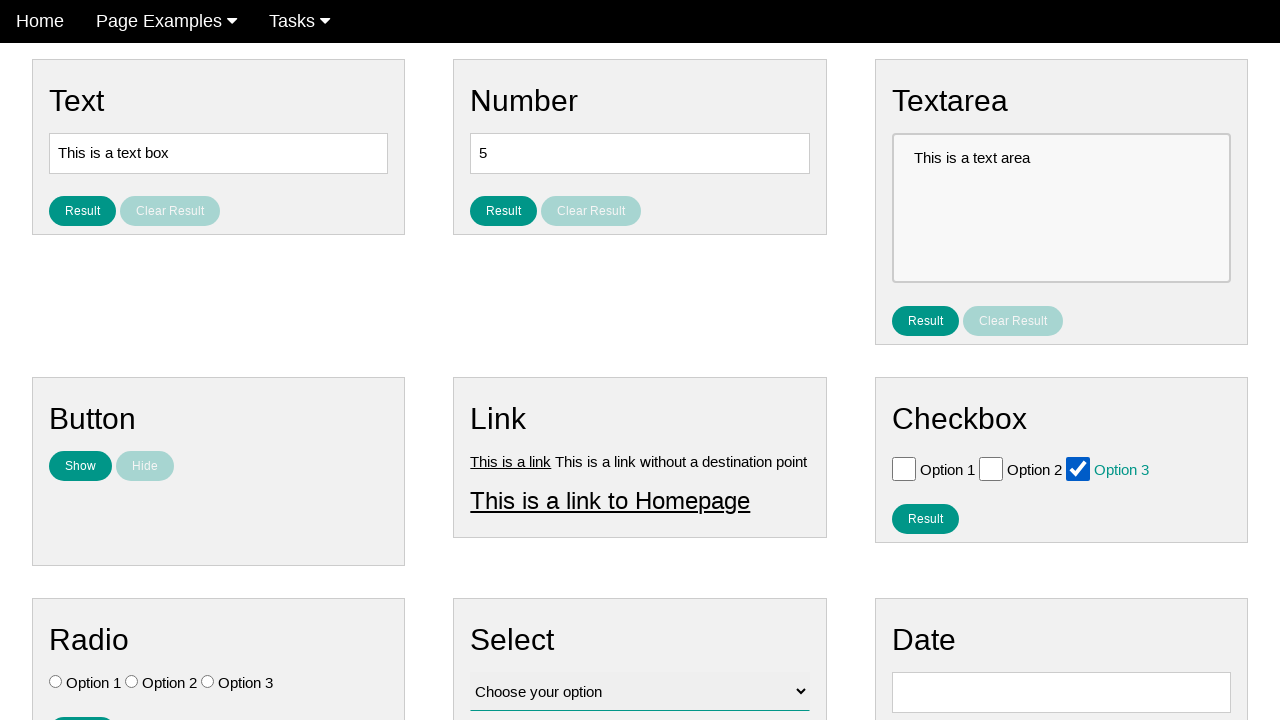

Verified that checkbox 'Option 3' is checked
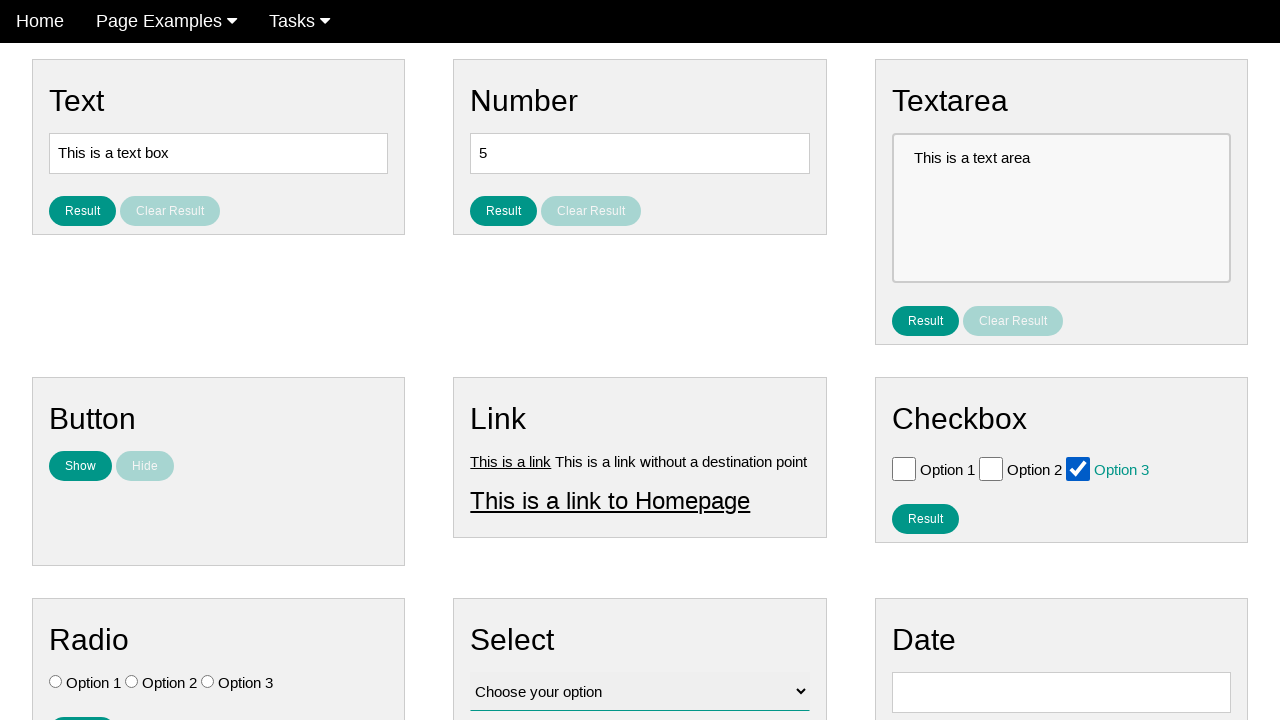

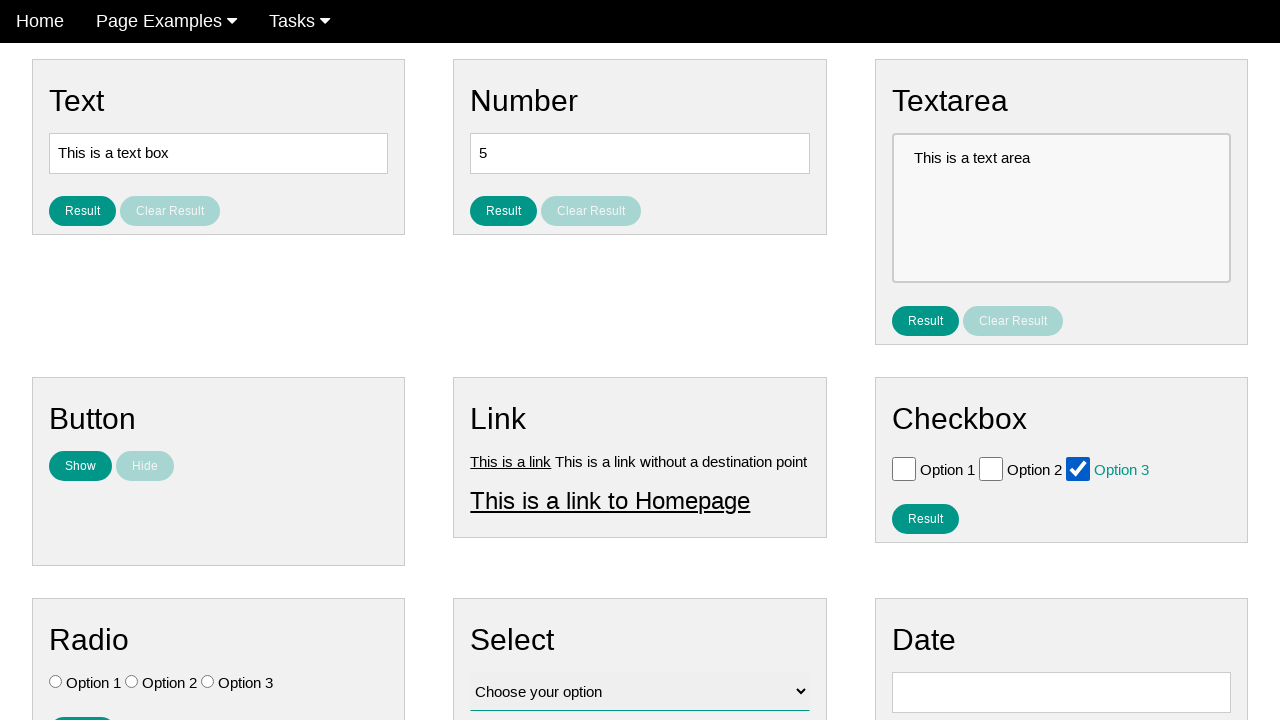